Tests a mortgage calculator by entering home value, down payment, start month/year, clicking calculate, and verifying the monthly payment result is displayed.

Starting URL: https://www.mortgagecalculator.org

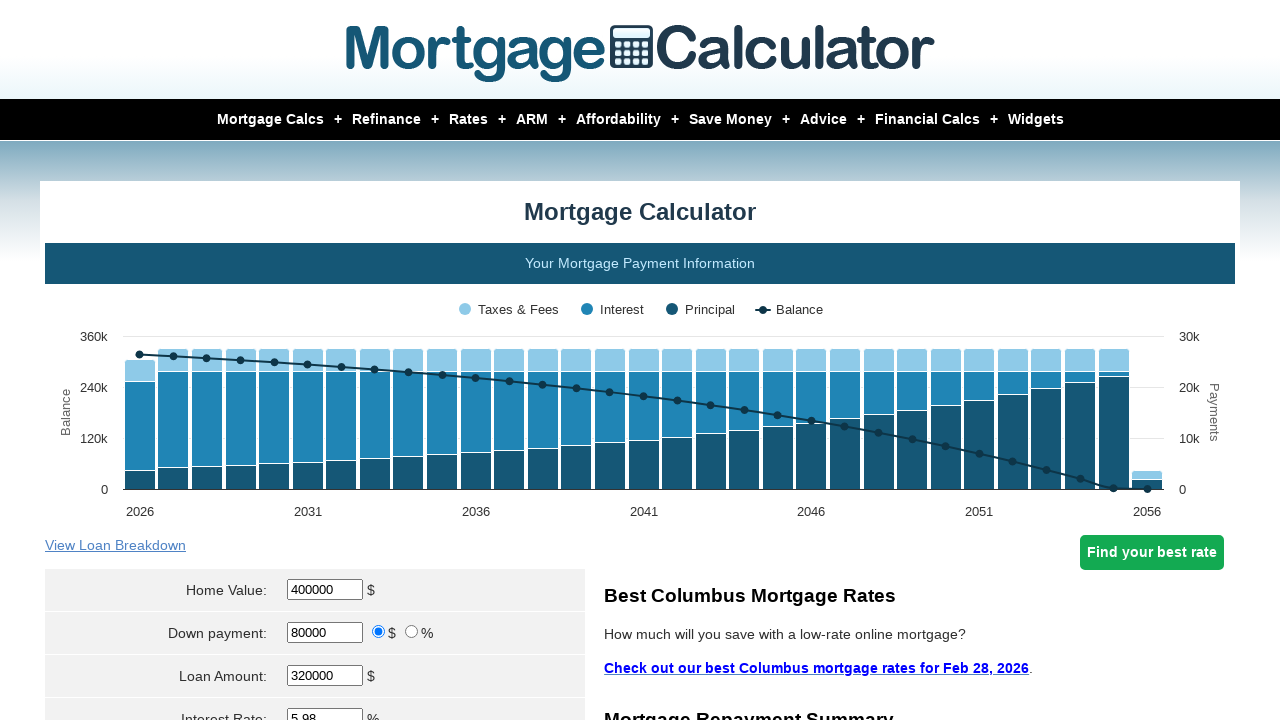

Cleared home value field on #homeval
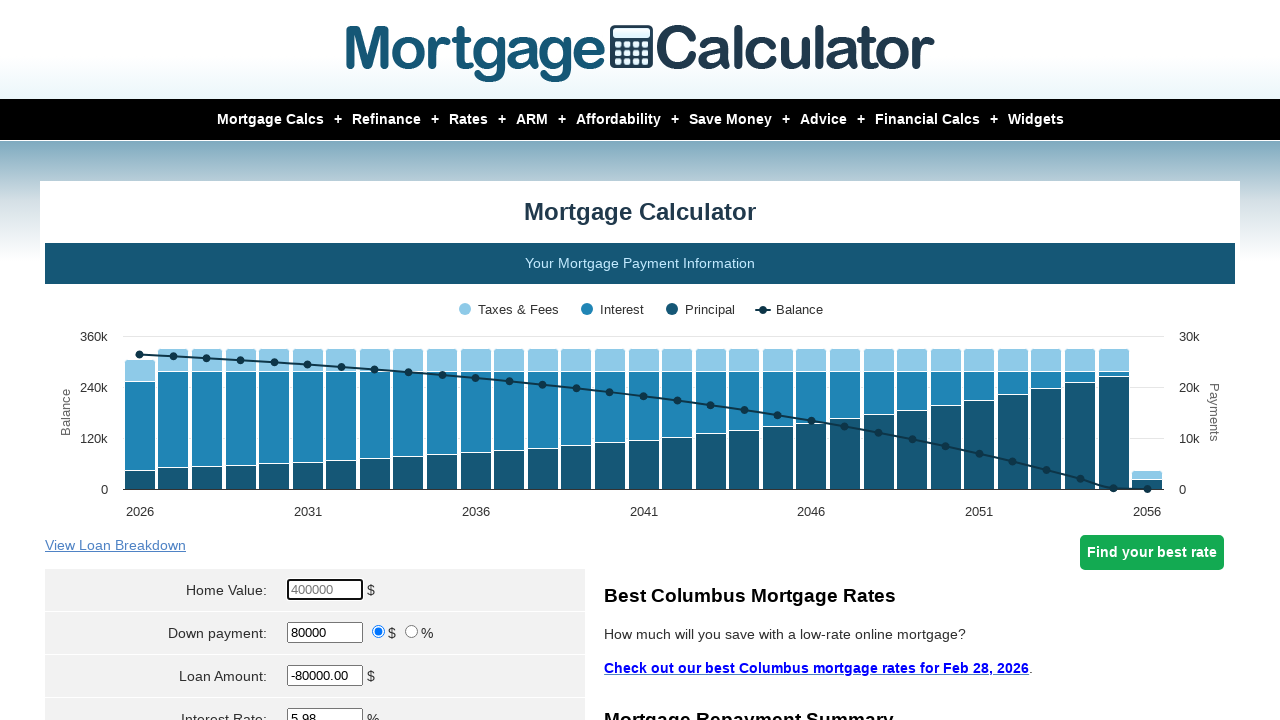

Entered home value of $380,000 on #homeval
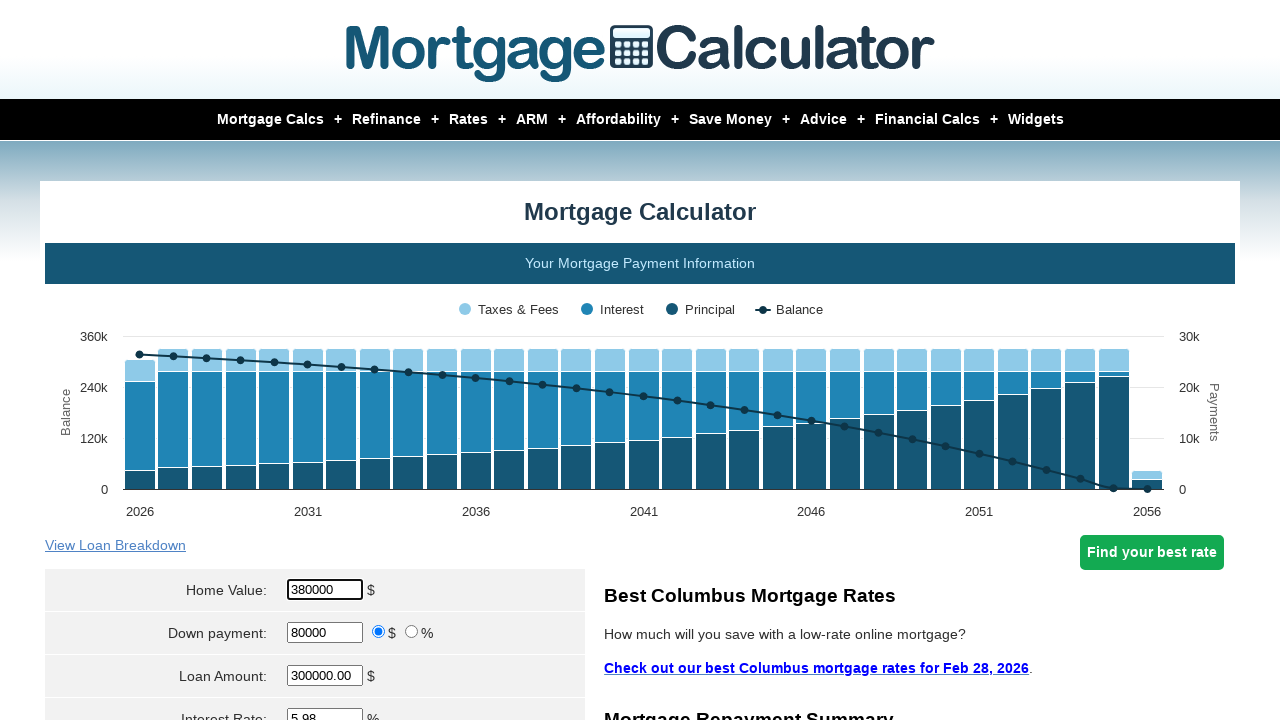

Cleared down payment field on #downpayment
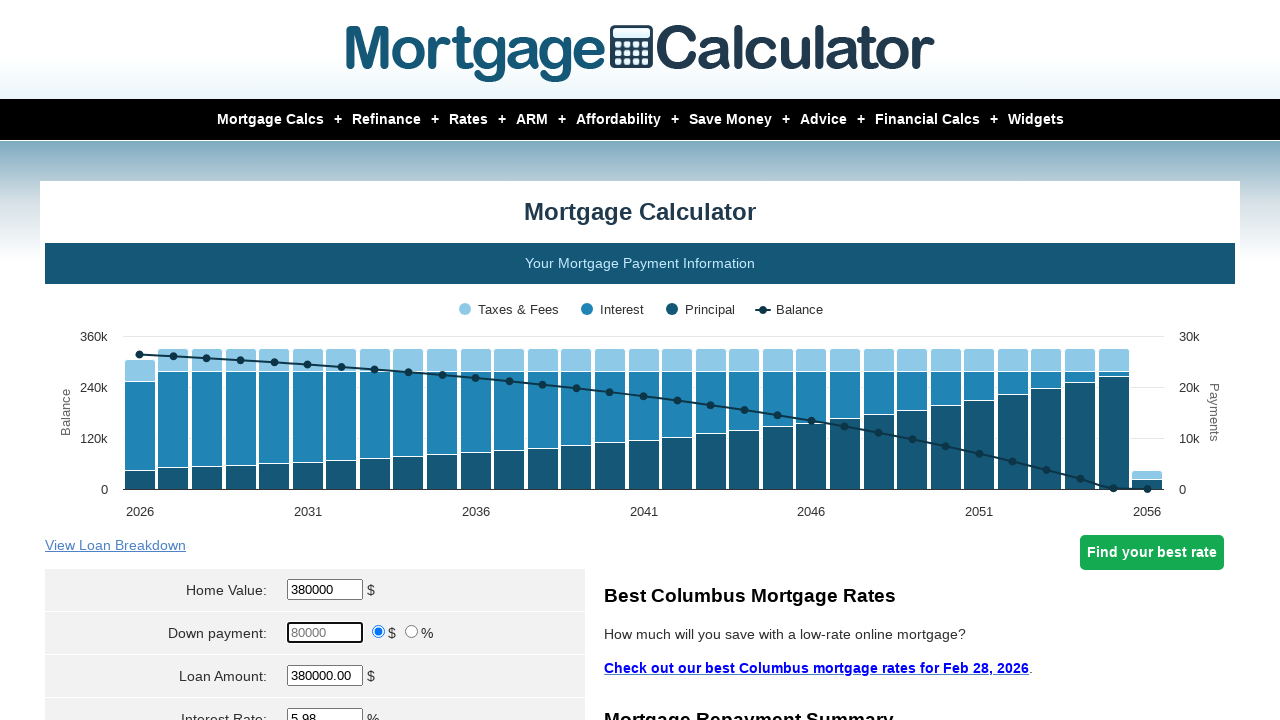

Entered down payment of $12,000 on #downpayment
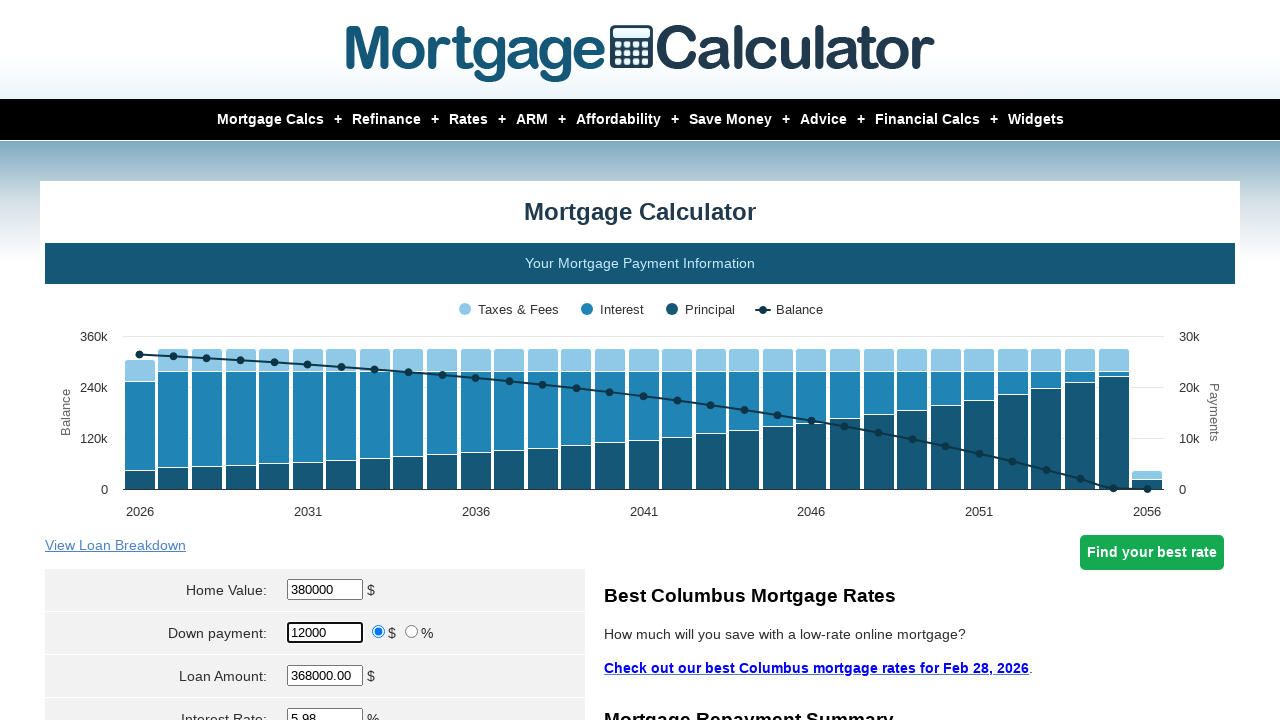

Selected December as start month on select[name='param[start_month]']
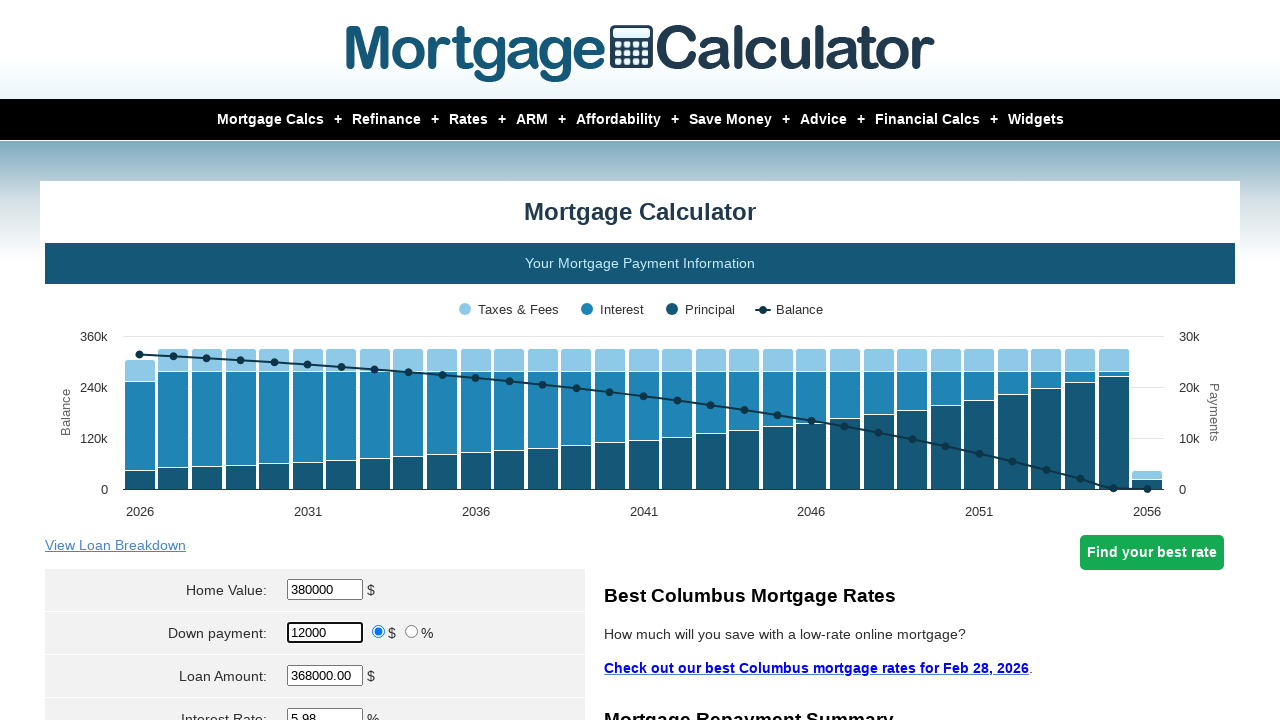

Entered 2024 as start year on #start_year
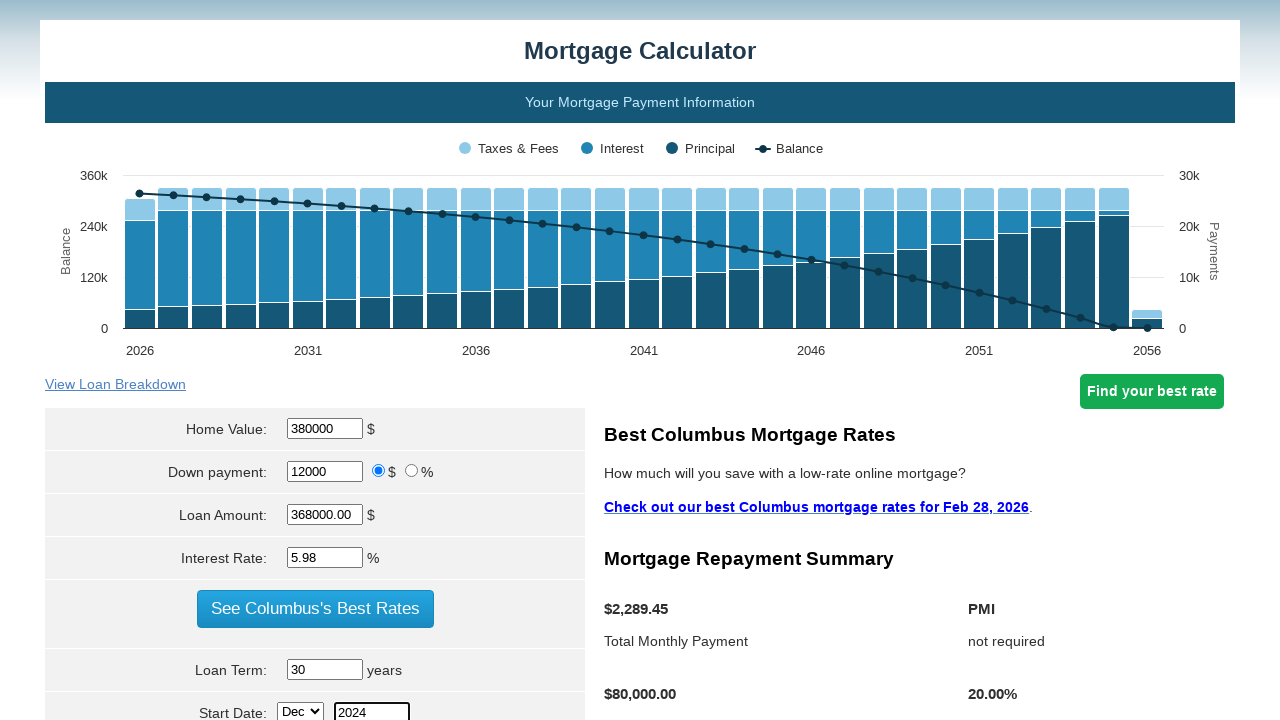

Clicked Calculate button to compute mortgage at (315, 360) on input[value='Calculate']
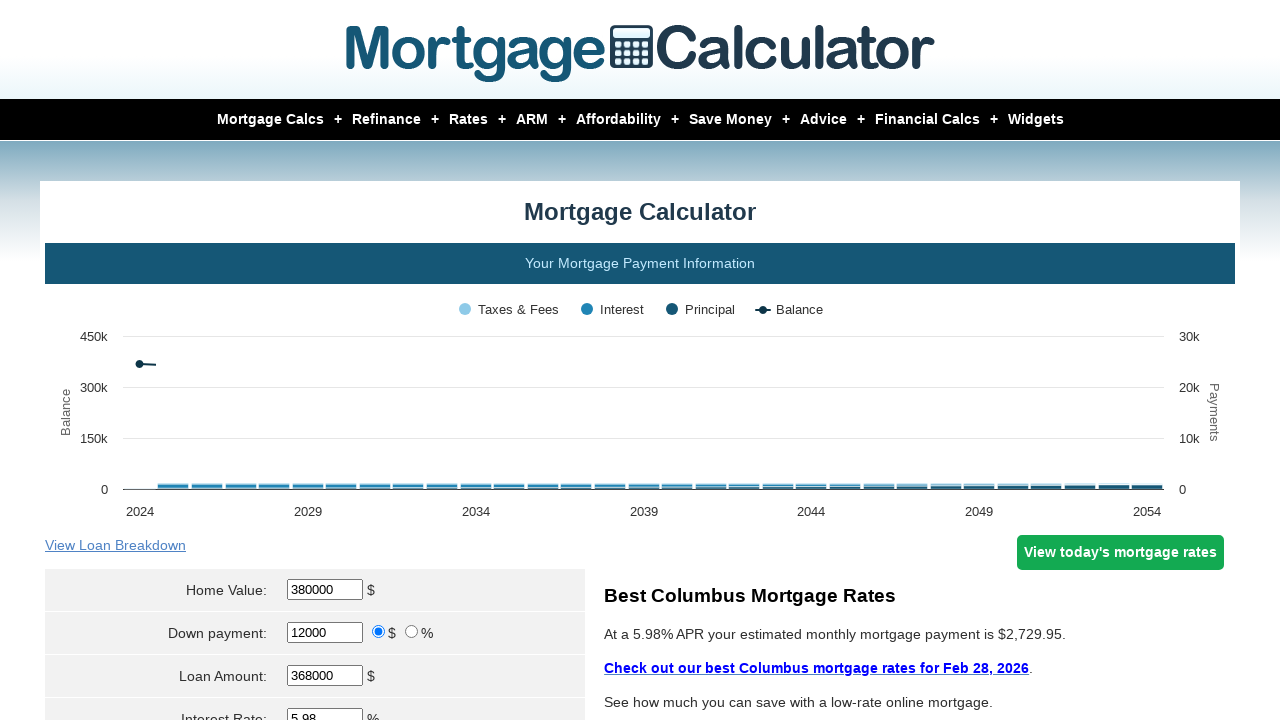

Monthly payment result displayed successfully
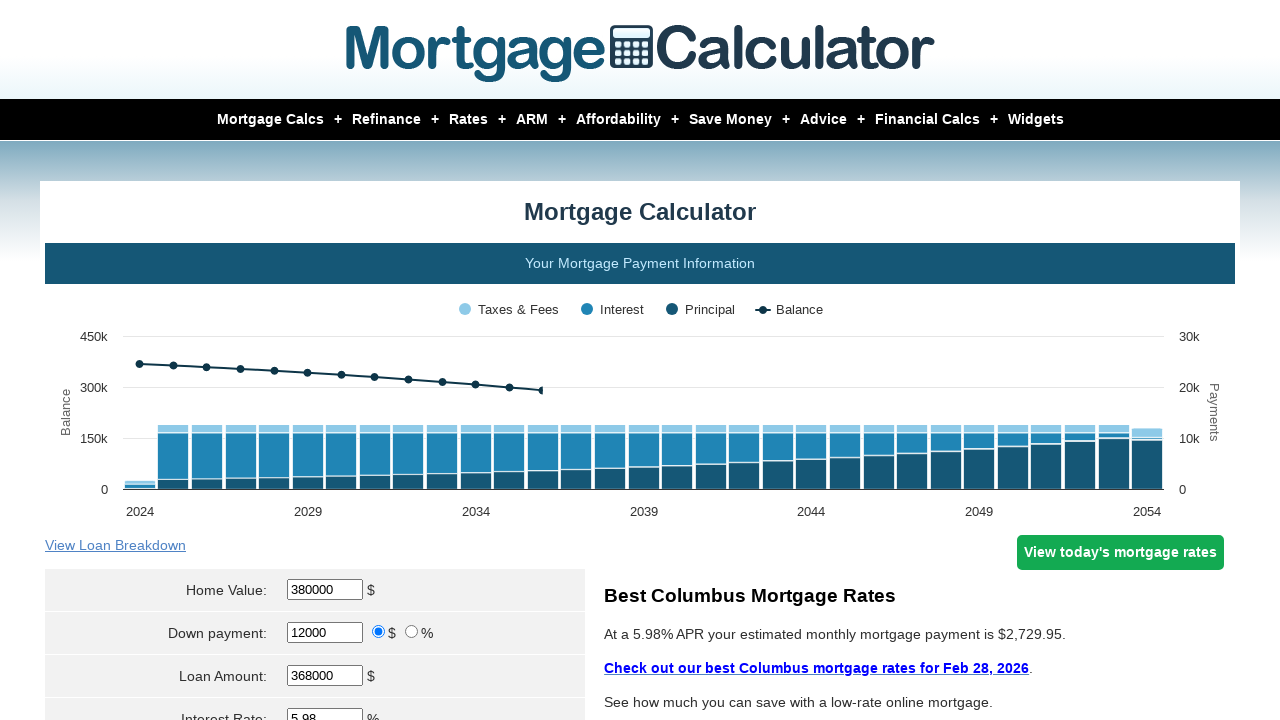

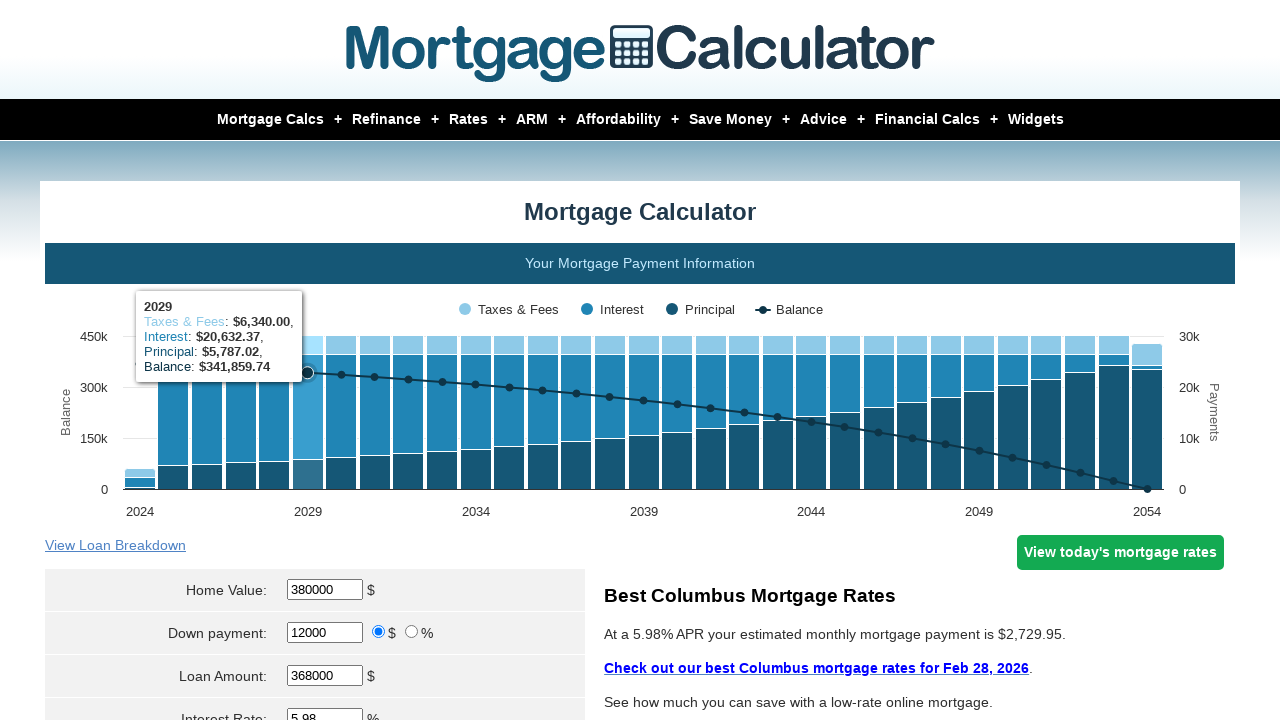